Opens OpenCart website, creates a new browser window, and navigates to OrangeHRM website in the new window

Starting URL: https://www.opencart.com/

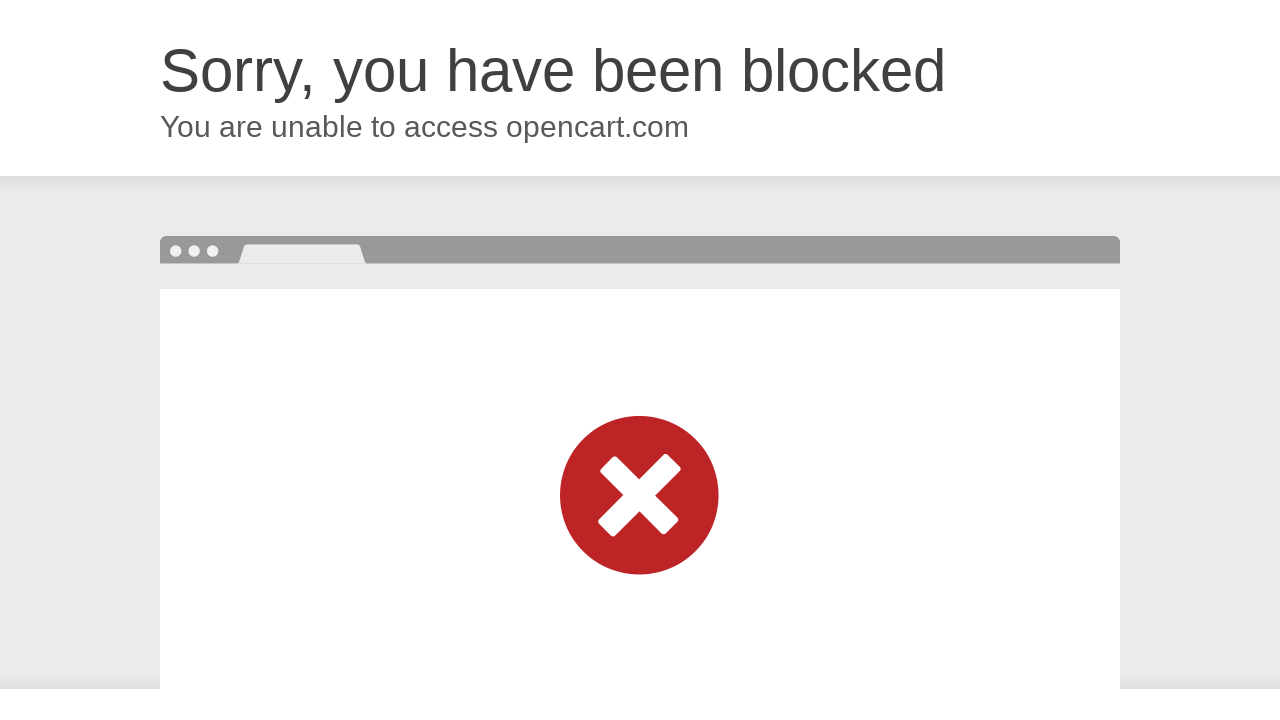

Stored first page context (OpenCart website)
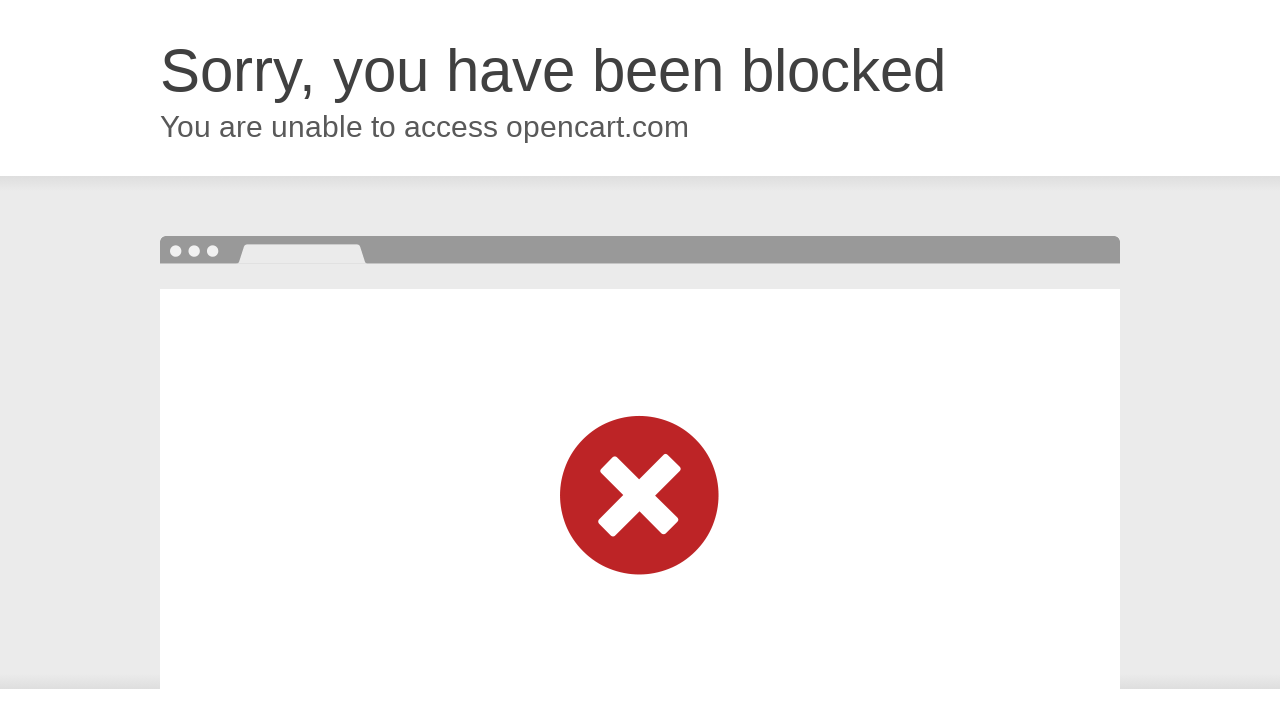

Created a new browser window/tab
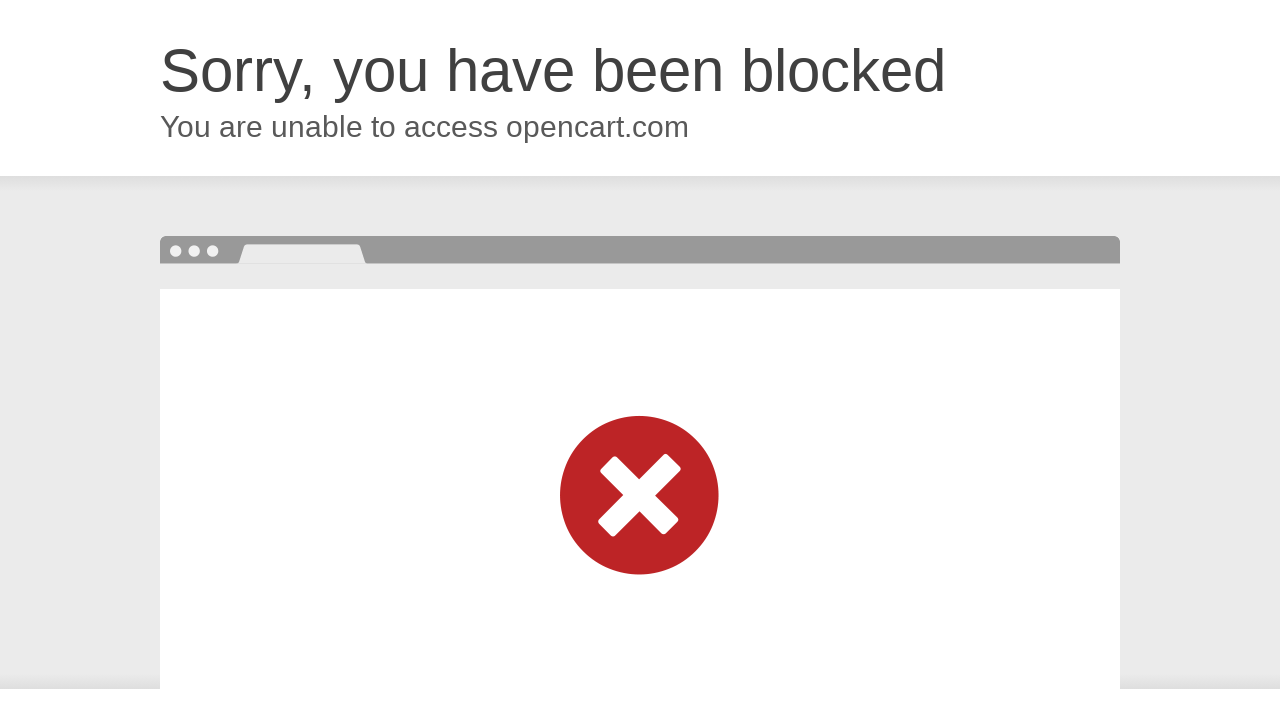

Navigated to OrangeHRM website in new window
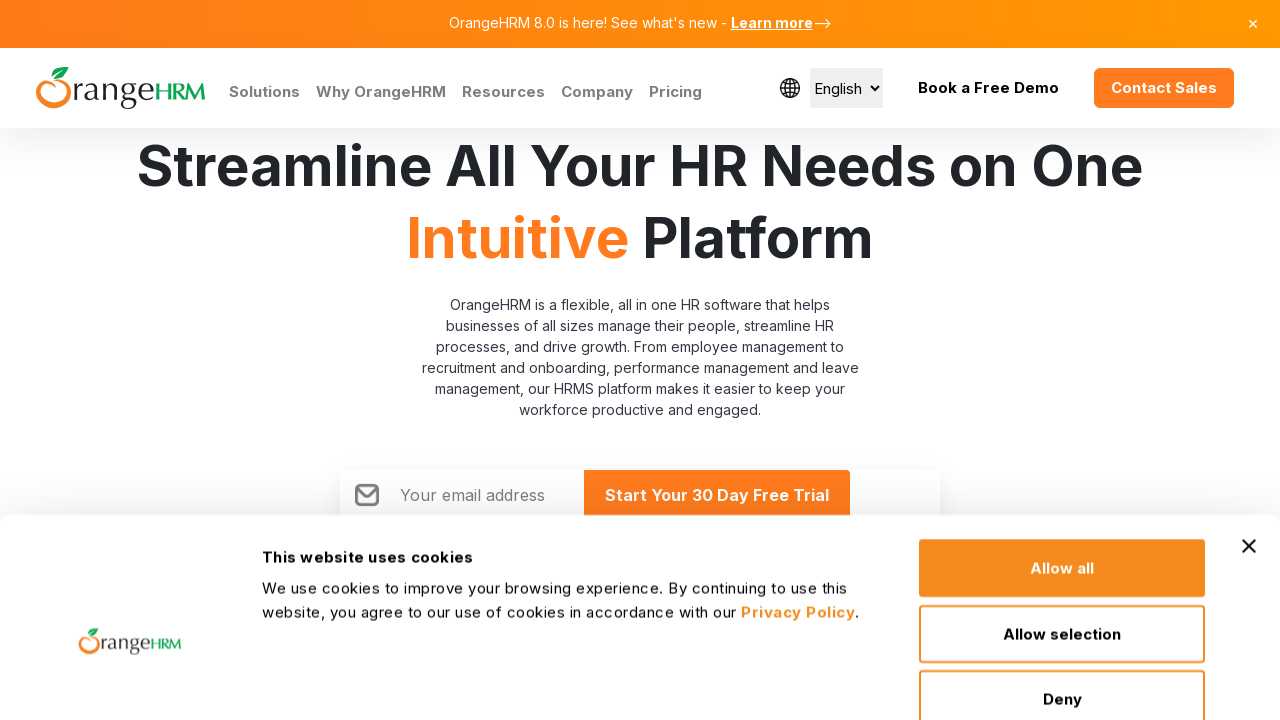

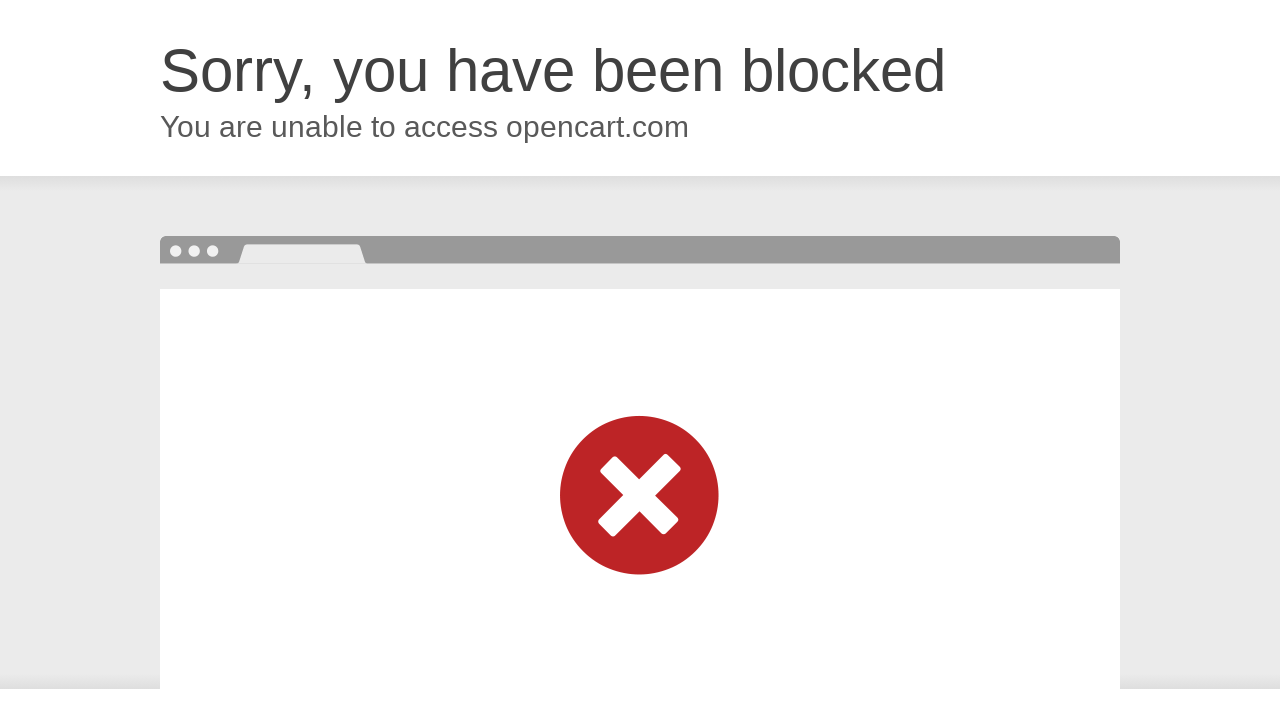